Tests clicking a prompt button and canceling the prompt dialog

Starting URL: https://demoqa.com/alerts

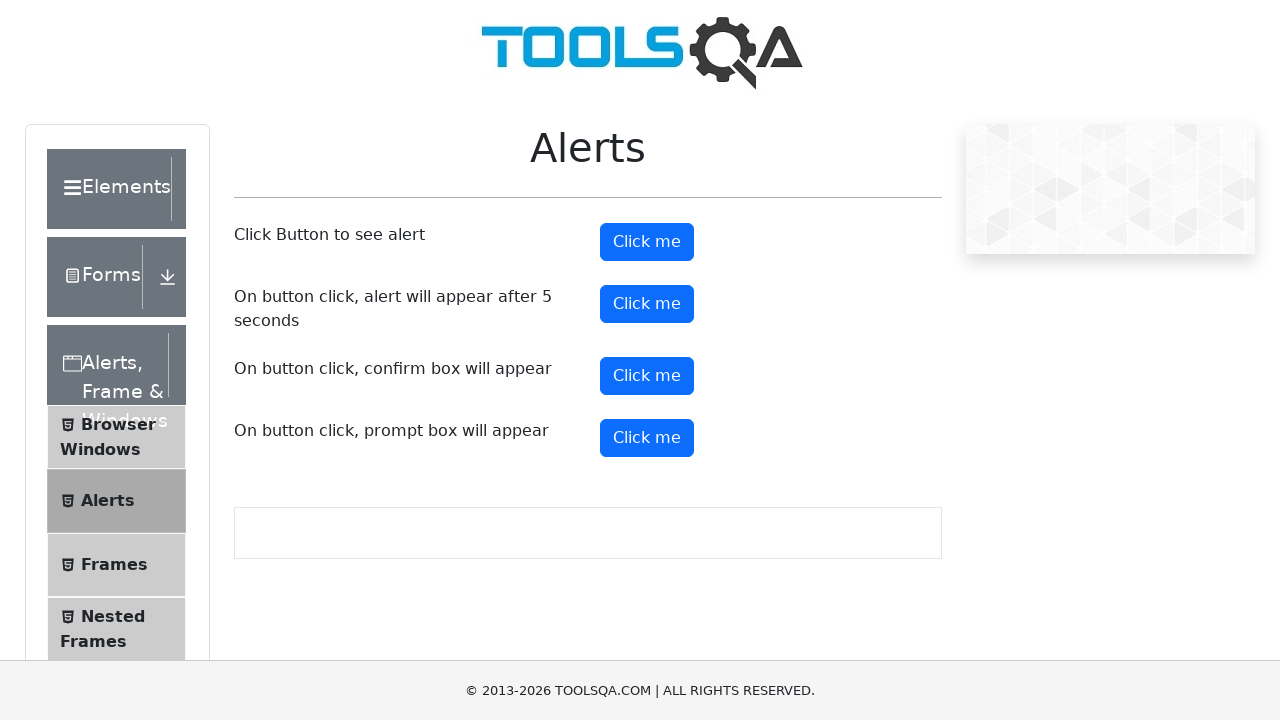

Set up dialog handler to dismiss prompt dialogs
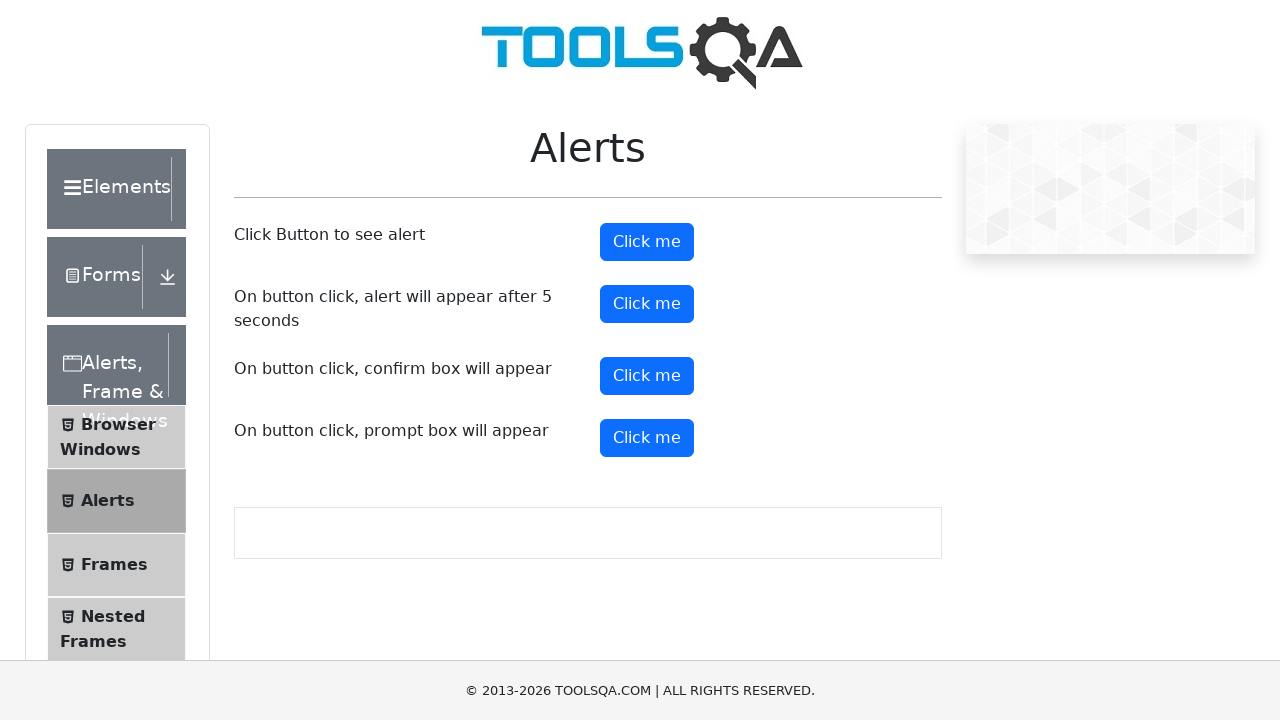

Clicked prompt button to trigger prompt dialog at (647, 438) on #promtButton
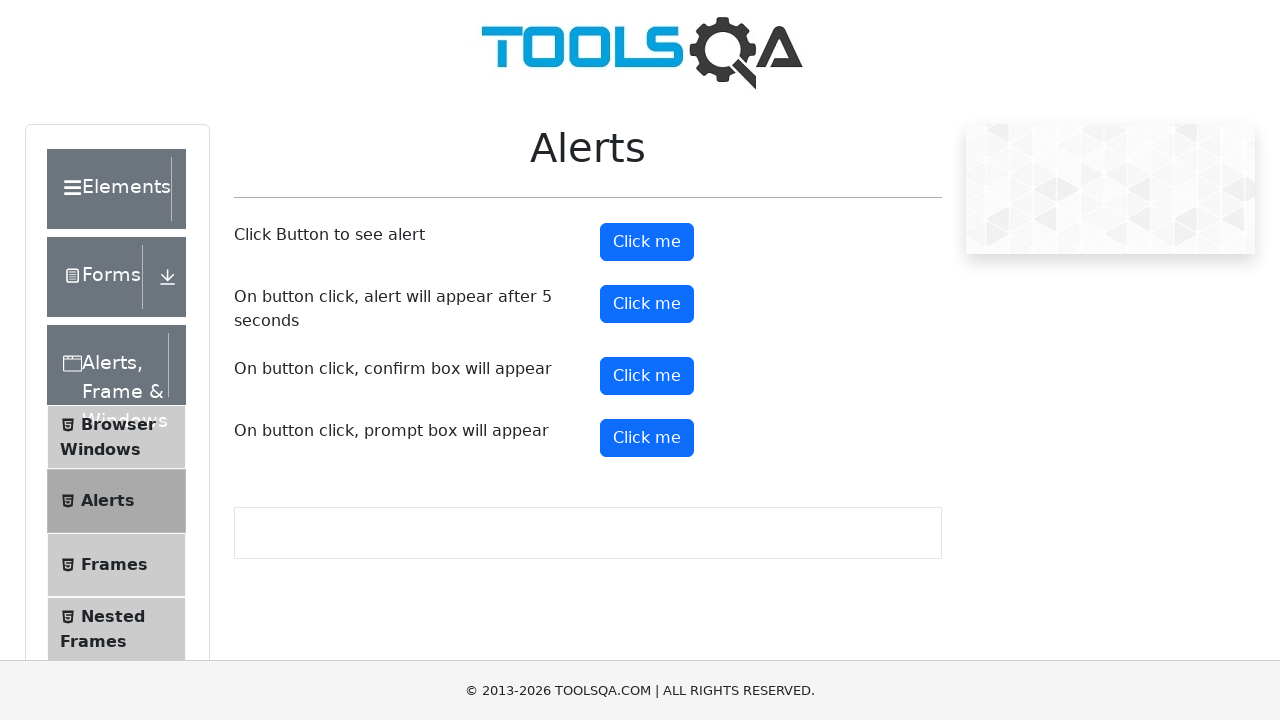

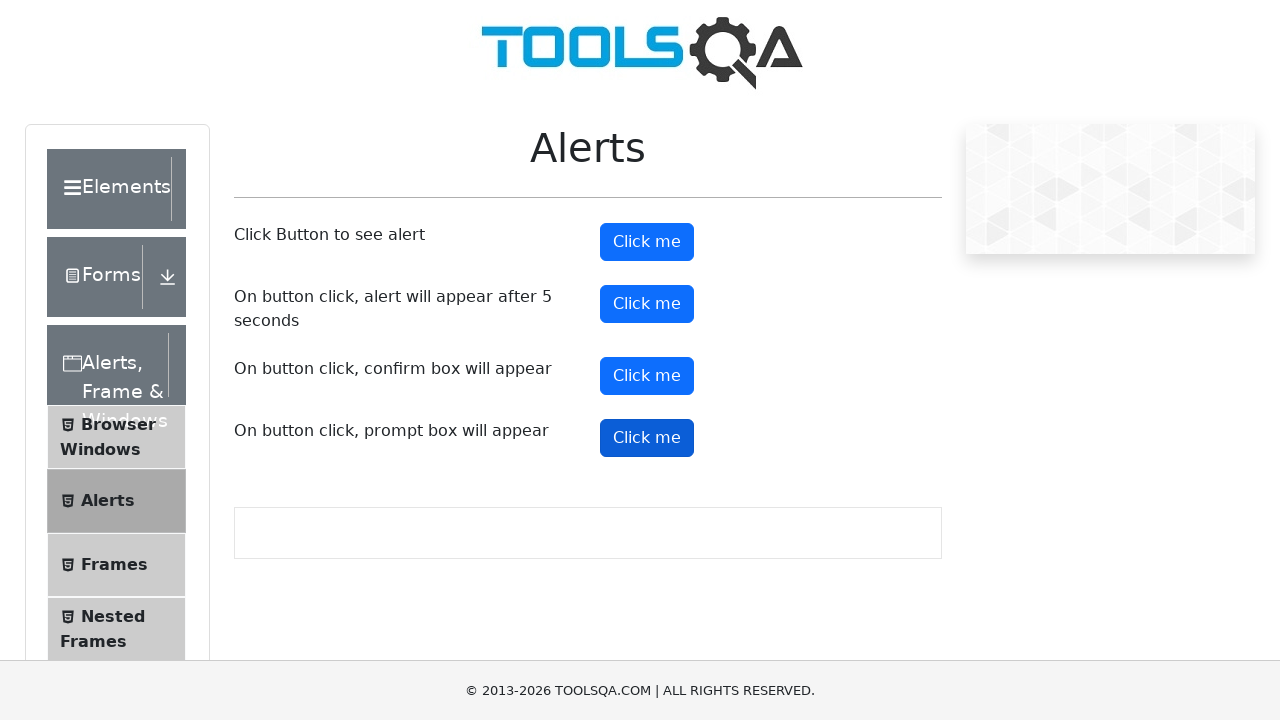